Solves a mathematical problem on a web form by calculating a value, entering the answer, selecting checkboxes, and submitting the form

Starting URL: https://suninjuly.github.io/math.html

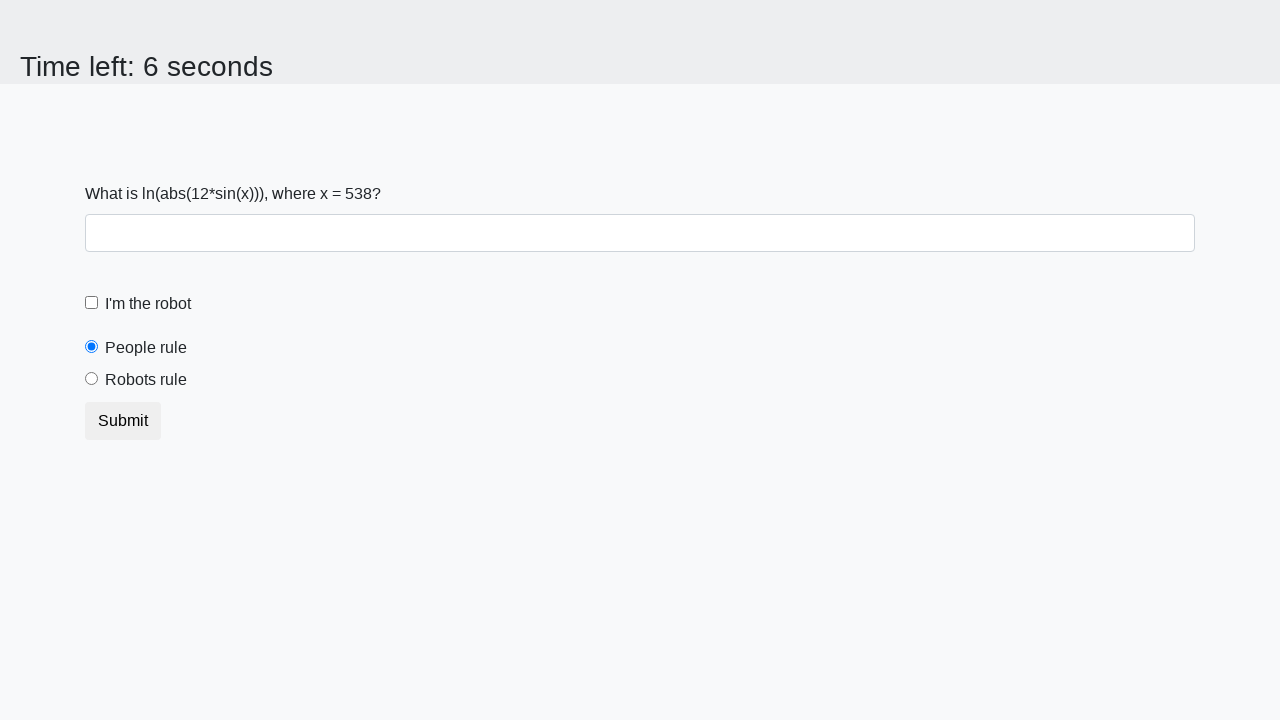

Located the x value input element
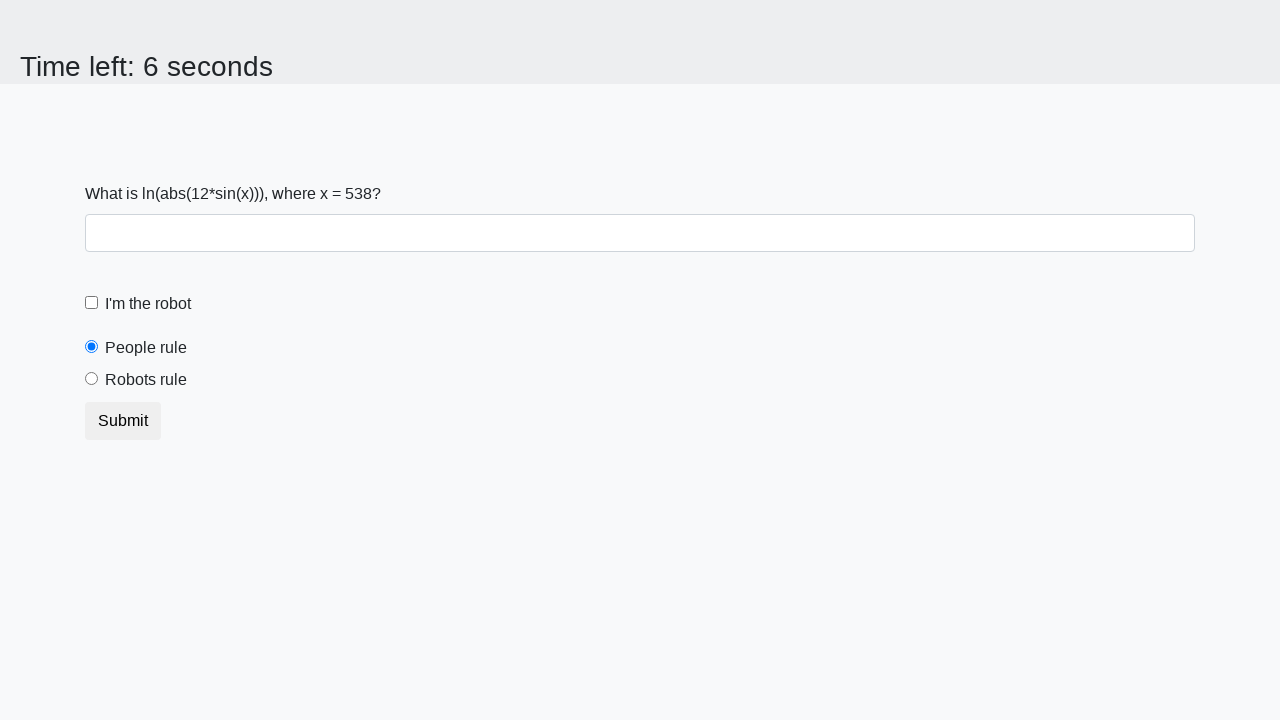

Retrieved x value from the page
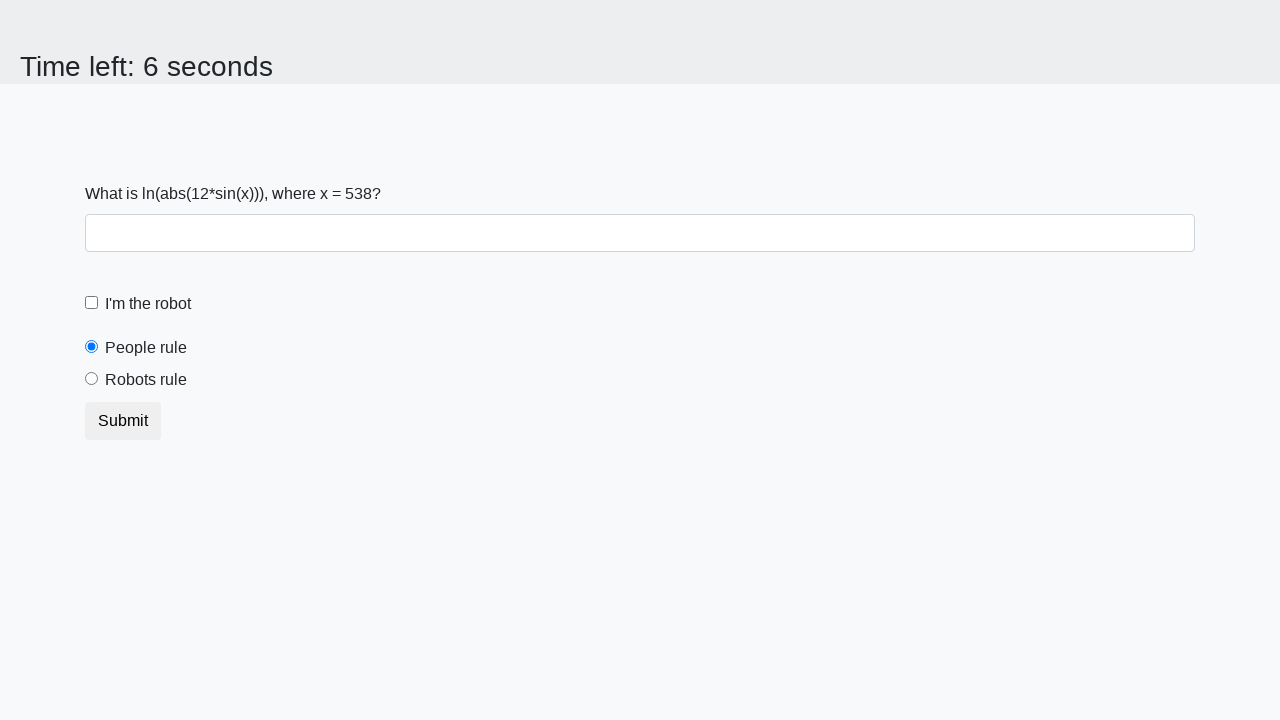

Calculated the mathematical answer: 2.1405860410218875
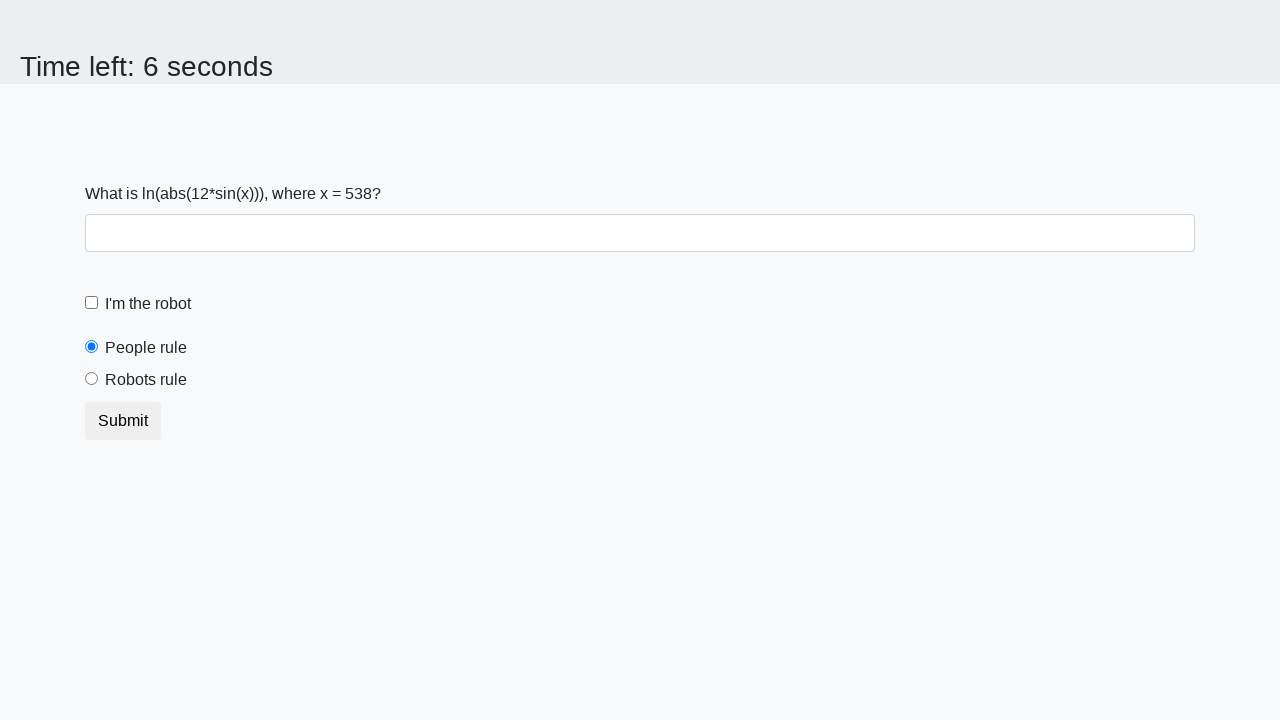

Entered the calculated answer into the answer field on #answer
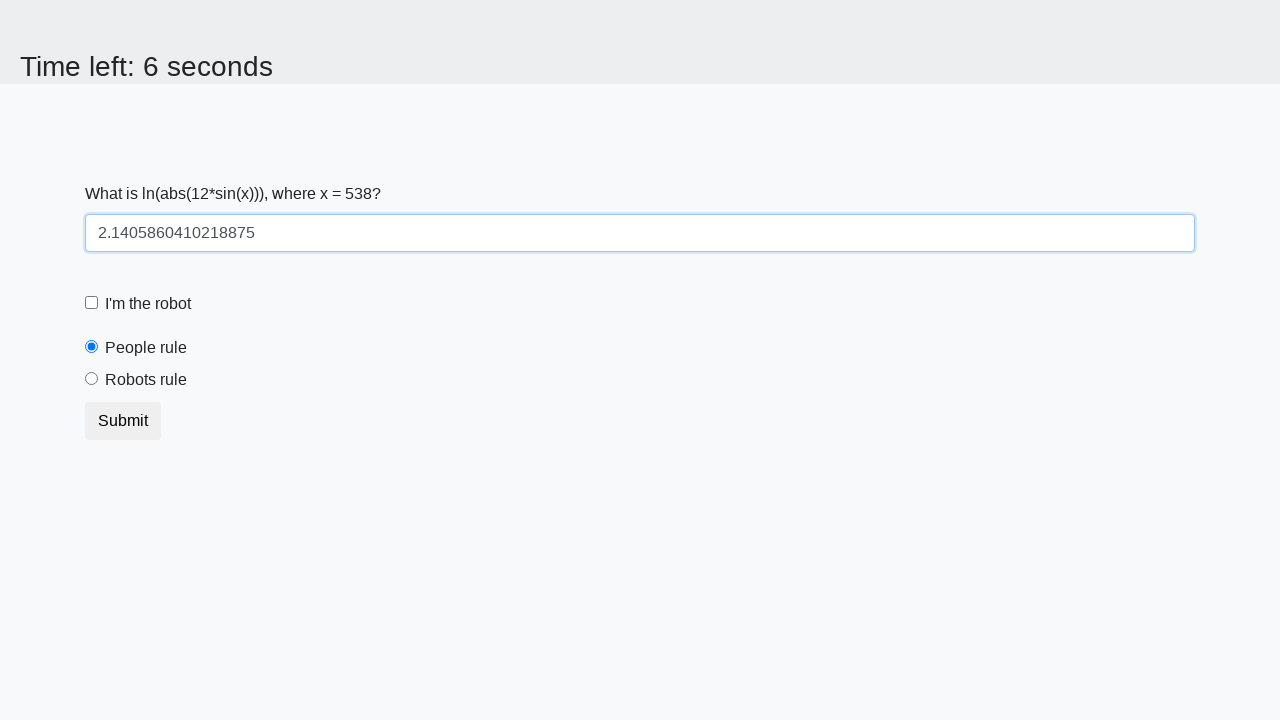

Clicked the robot checkbox at (92, 303) on #robotCheckbox
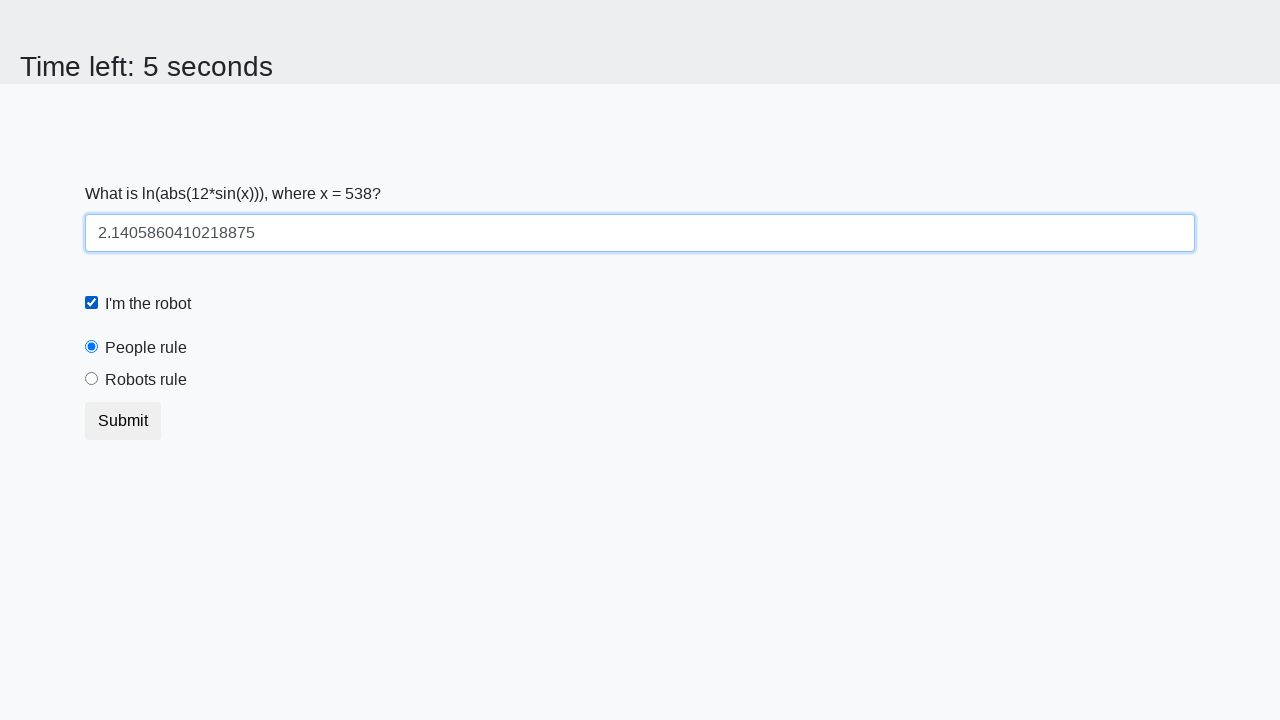

Clicked the robots rule radio button at (92, 379) on #robotsRule
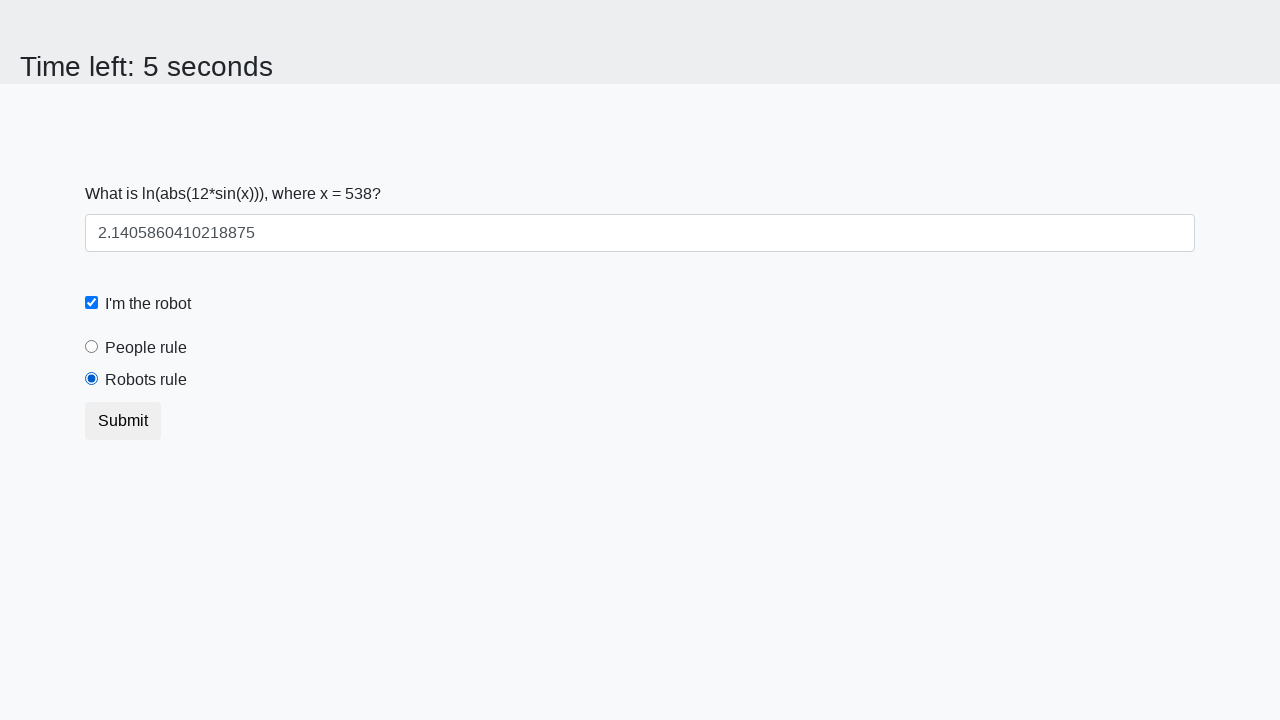

Submitted the form by clicking the submit button at (123, 421) on .btn-default
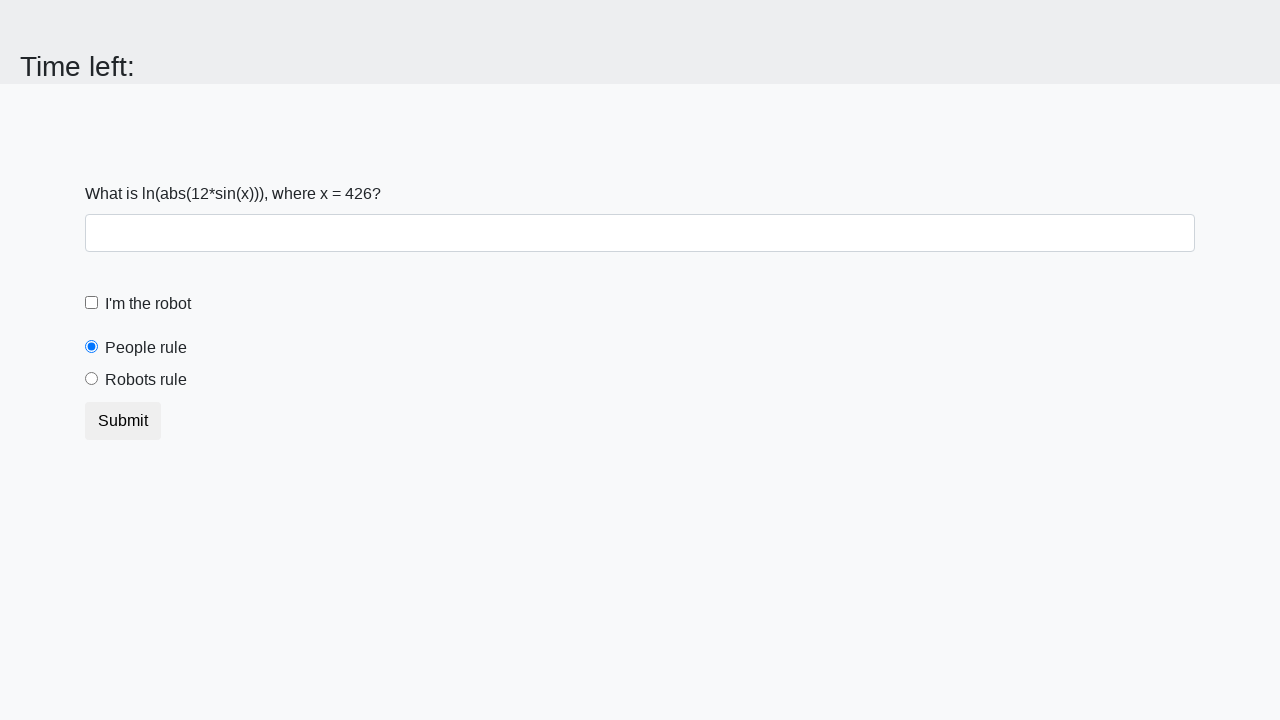

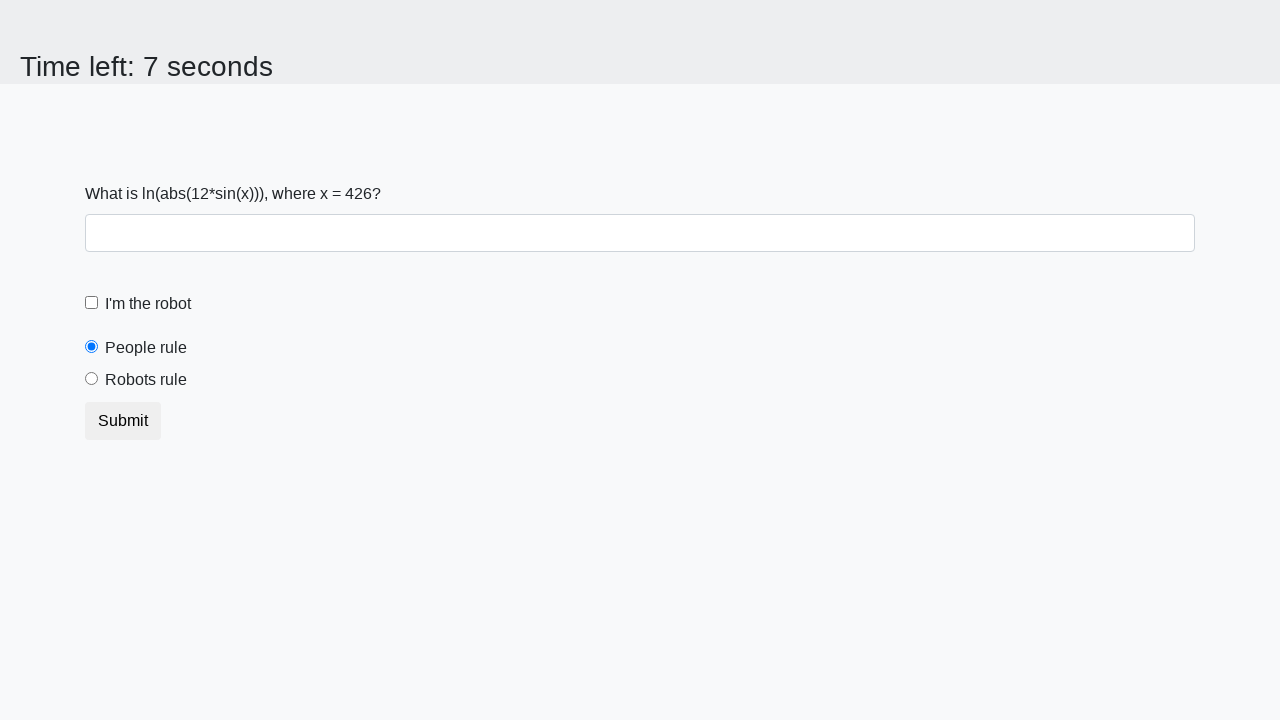